Navigates to Real Insurance Australia website and fills out a life insurance quote form by selecting gender, smoking status, and entering date of birth.

Starting URL: https://www.realinsurance.com.au/

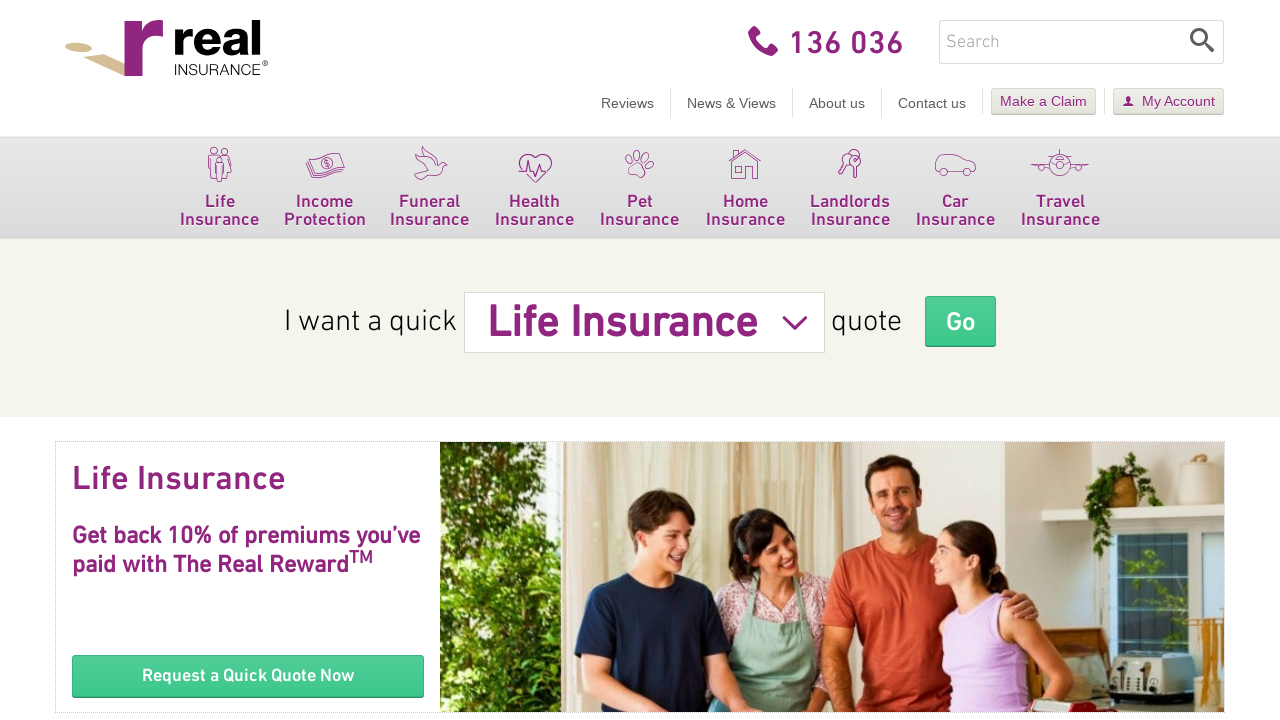

Clicked on life insurance navigation menu at (220, 188) on xpath=//a[@aria-controls='subNavigation-0']
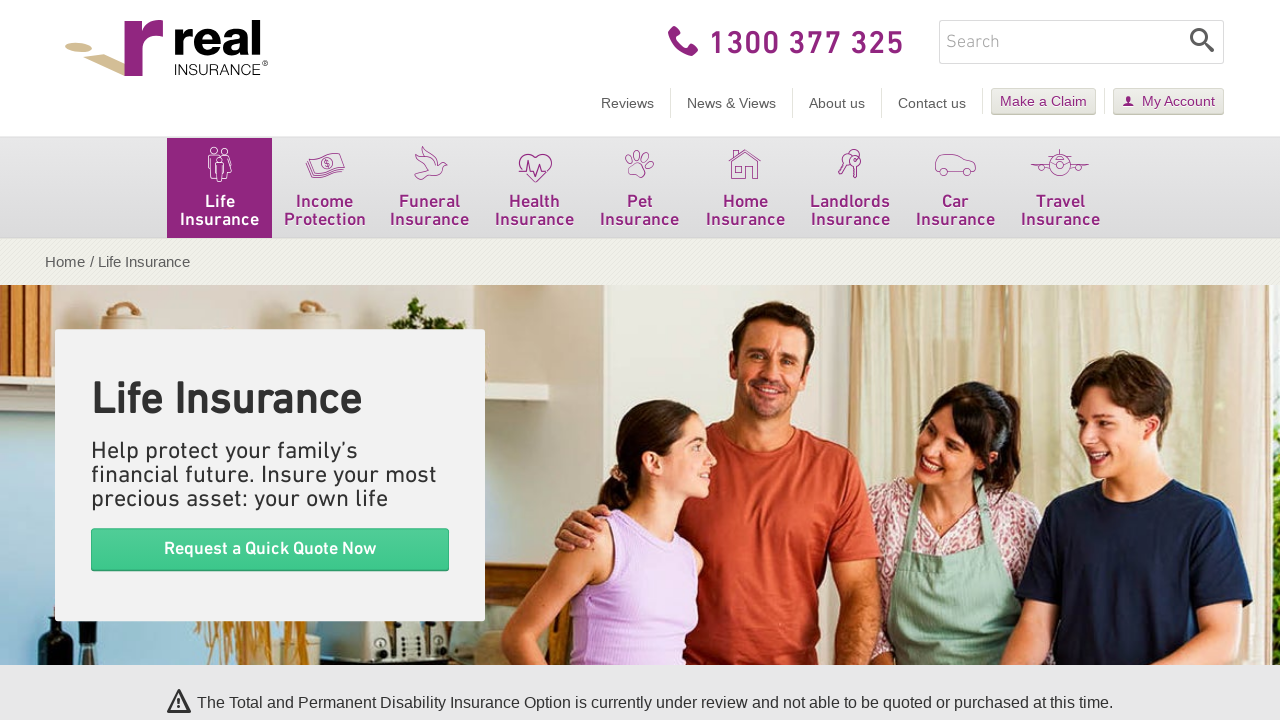

Waited 2 seconds for submenu to load
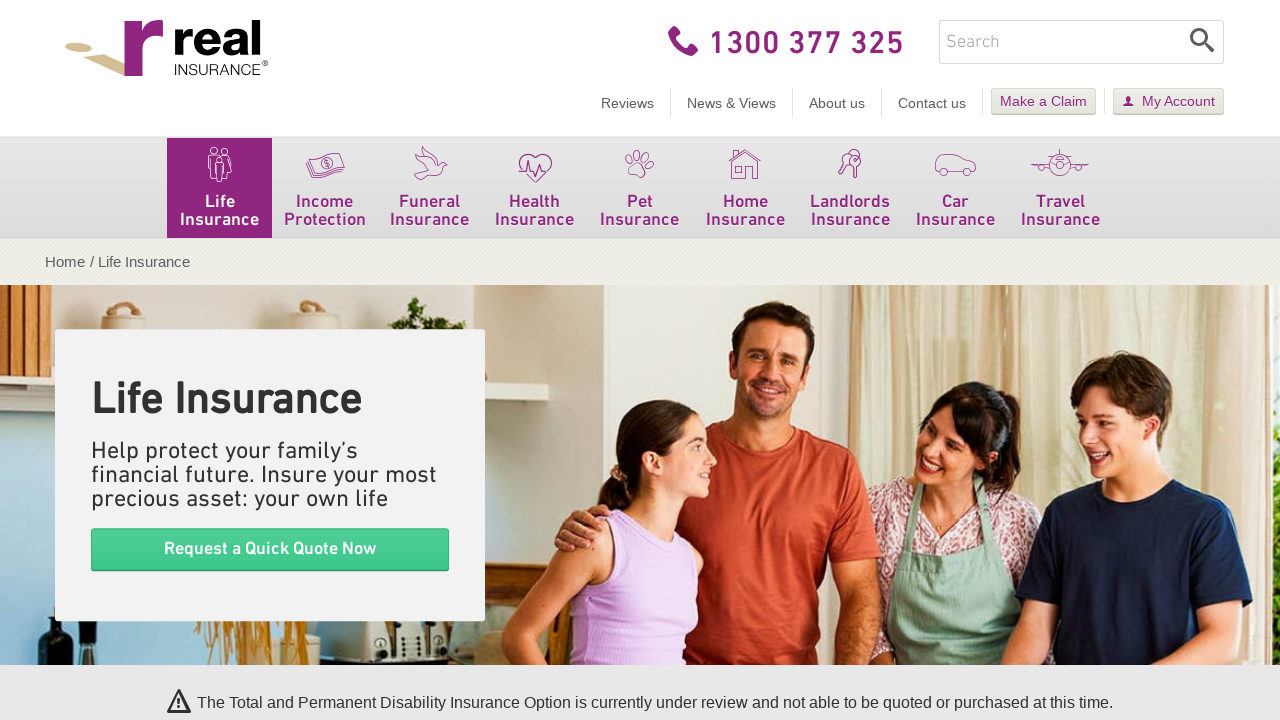

Clicked 'Get a Quote' button at (270, 549) on div[class='block-hero-inner'] a[class='btn btn-beta']
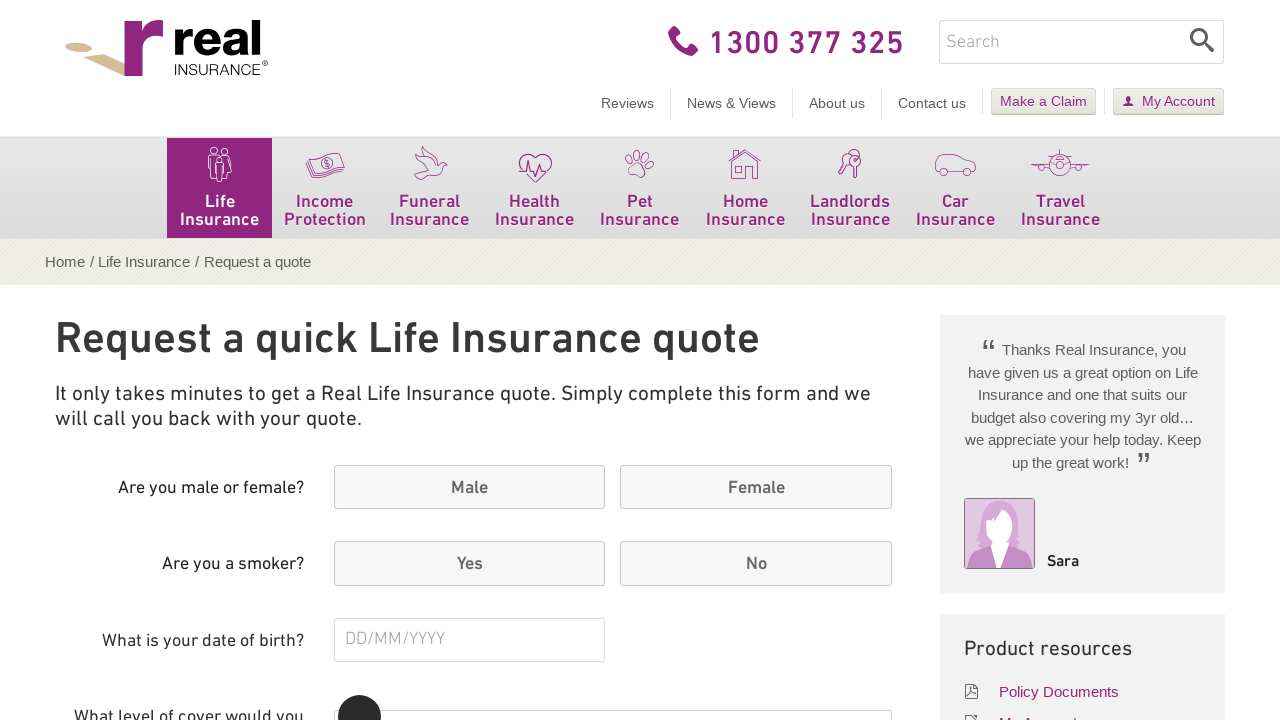

Waited 2 seconds for form to load
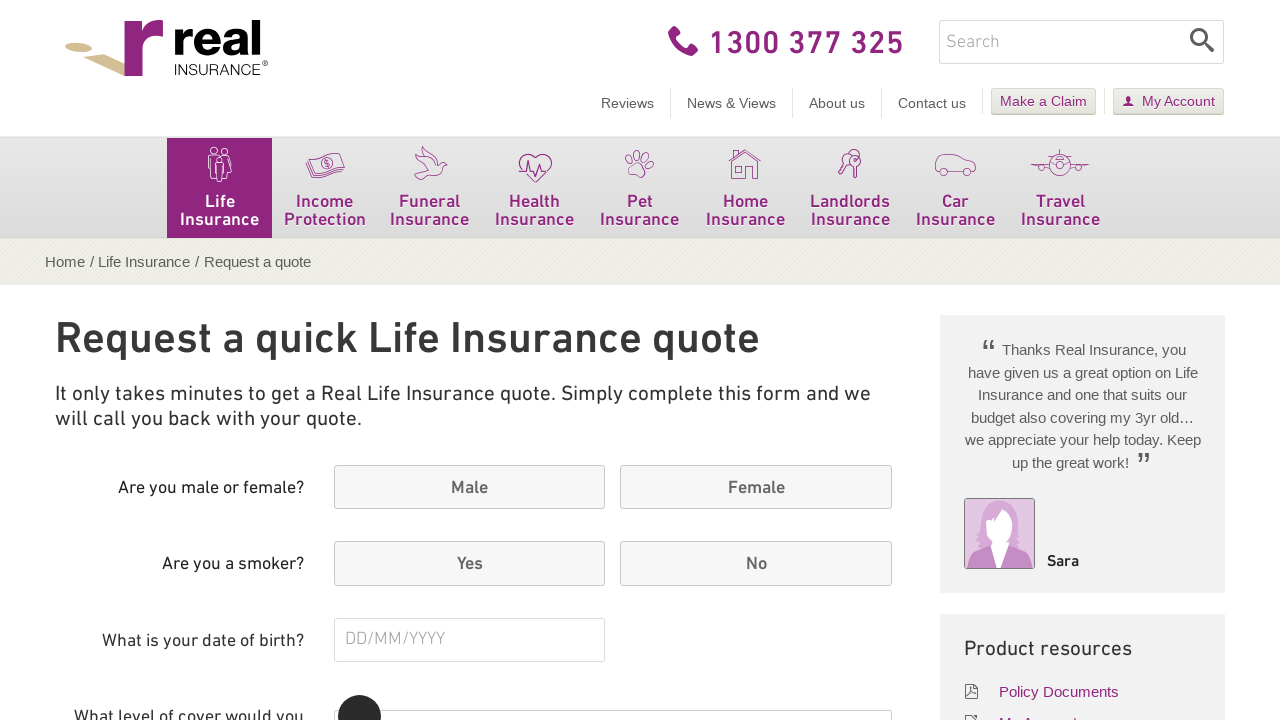

Selected male gender option at (470, 487) on label[for='male']
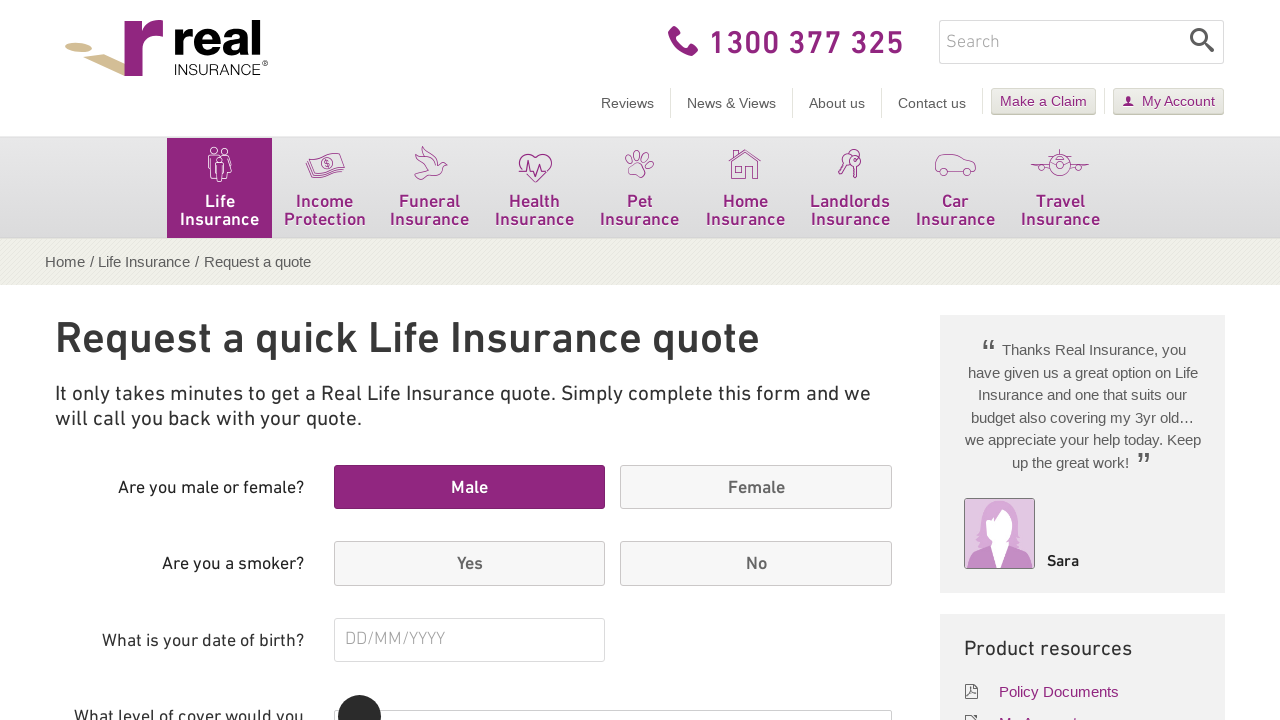

Waited 2 seconds before selecting smoking status
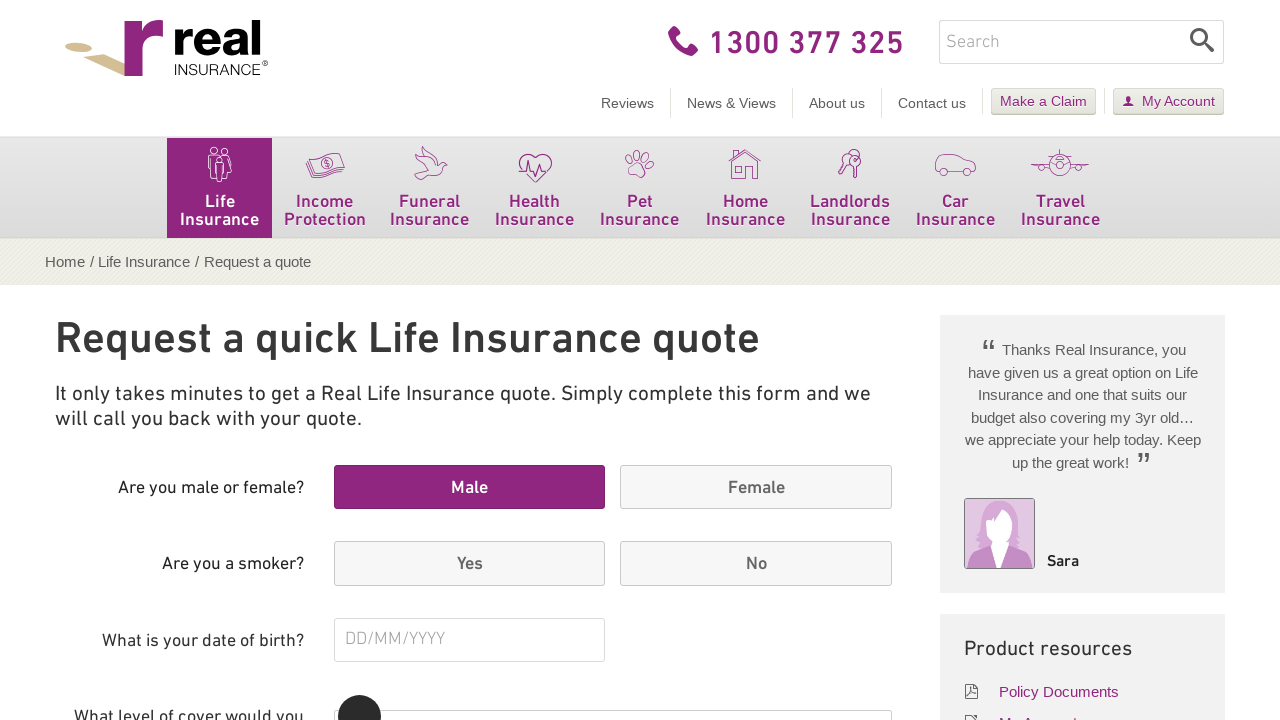

Selected non-smoker option at (756, 564) on label[for='nonsmoker']
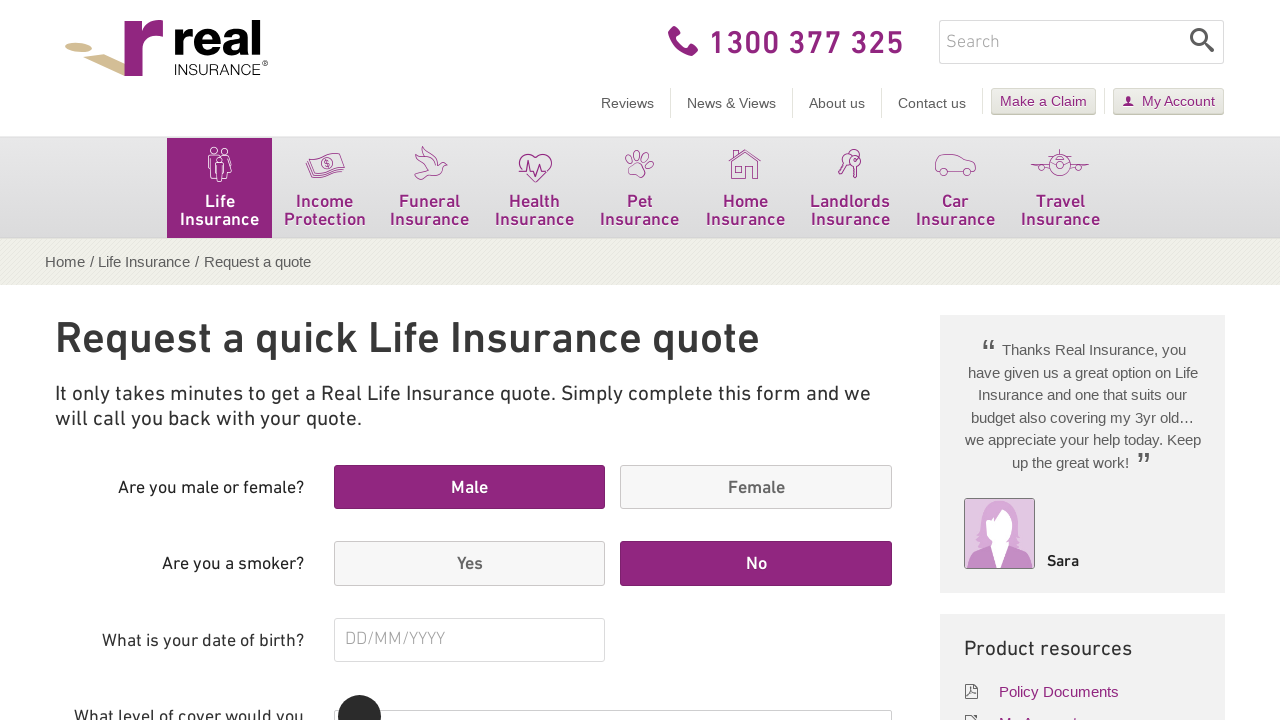

Waited 2 seconds before entering date of birth
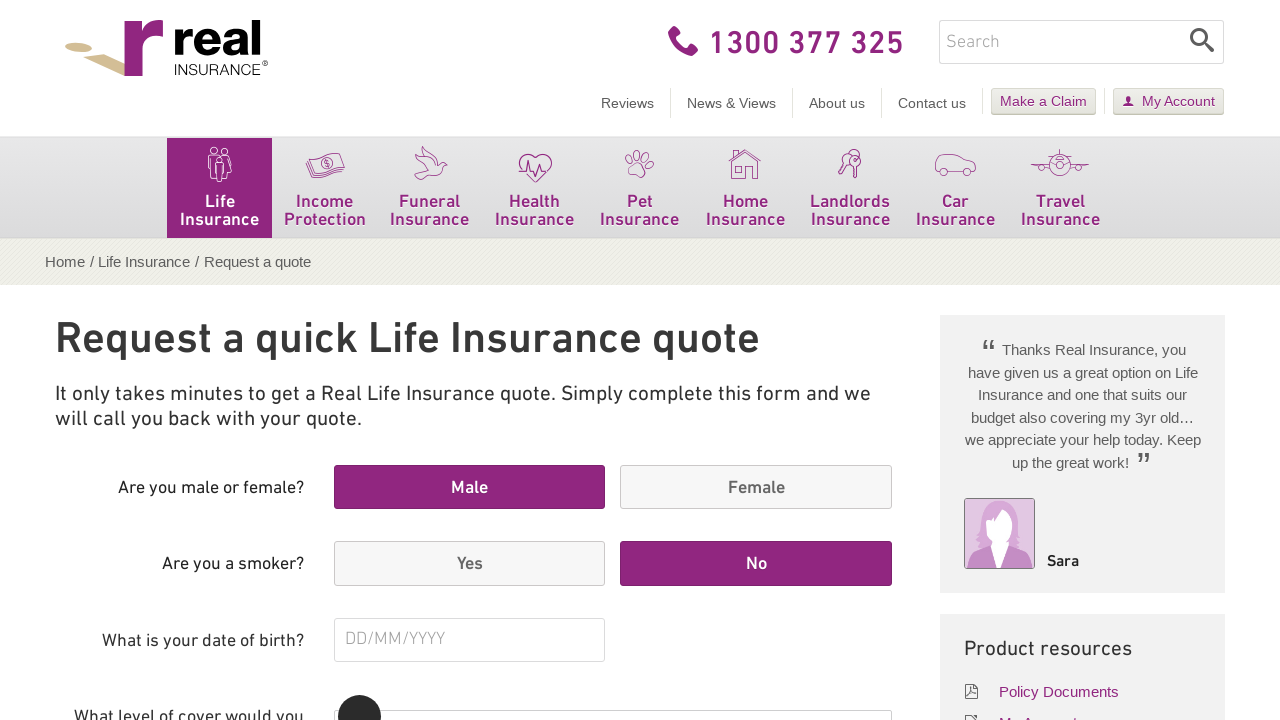

Entered date of birth: 19/05/1990 on #dob
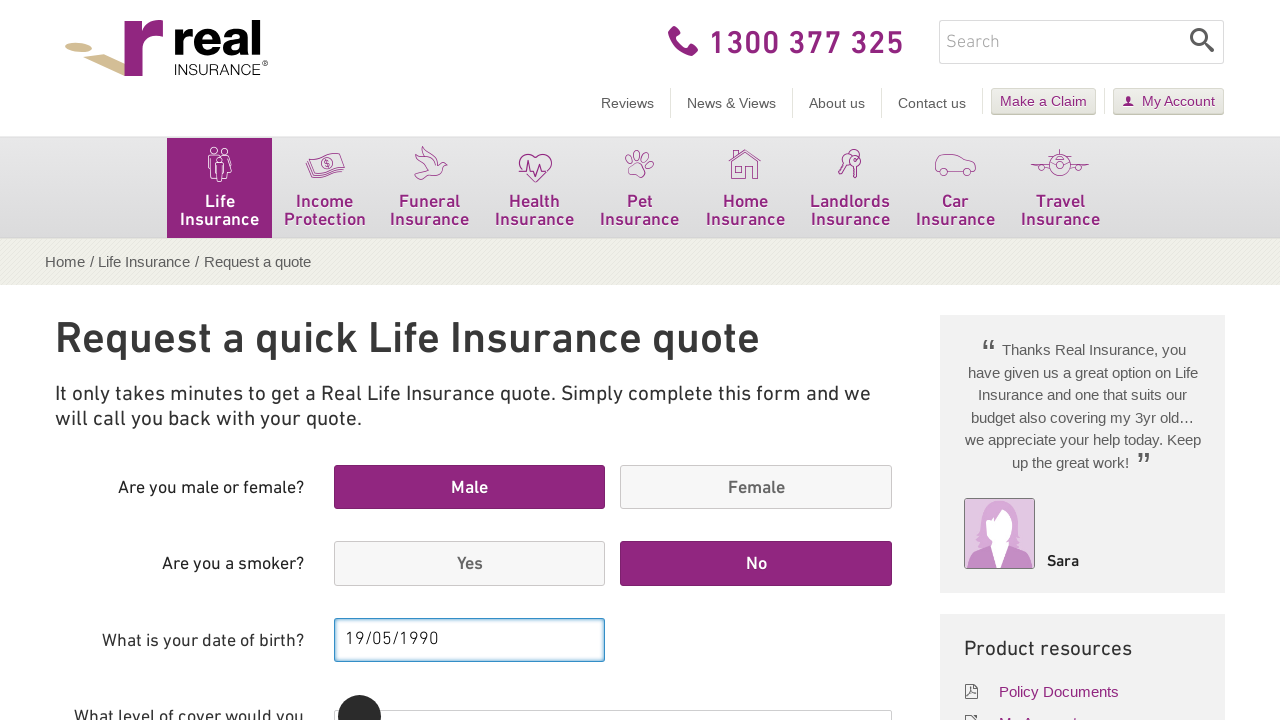

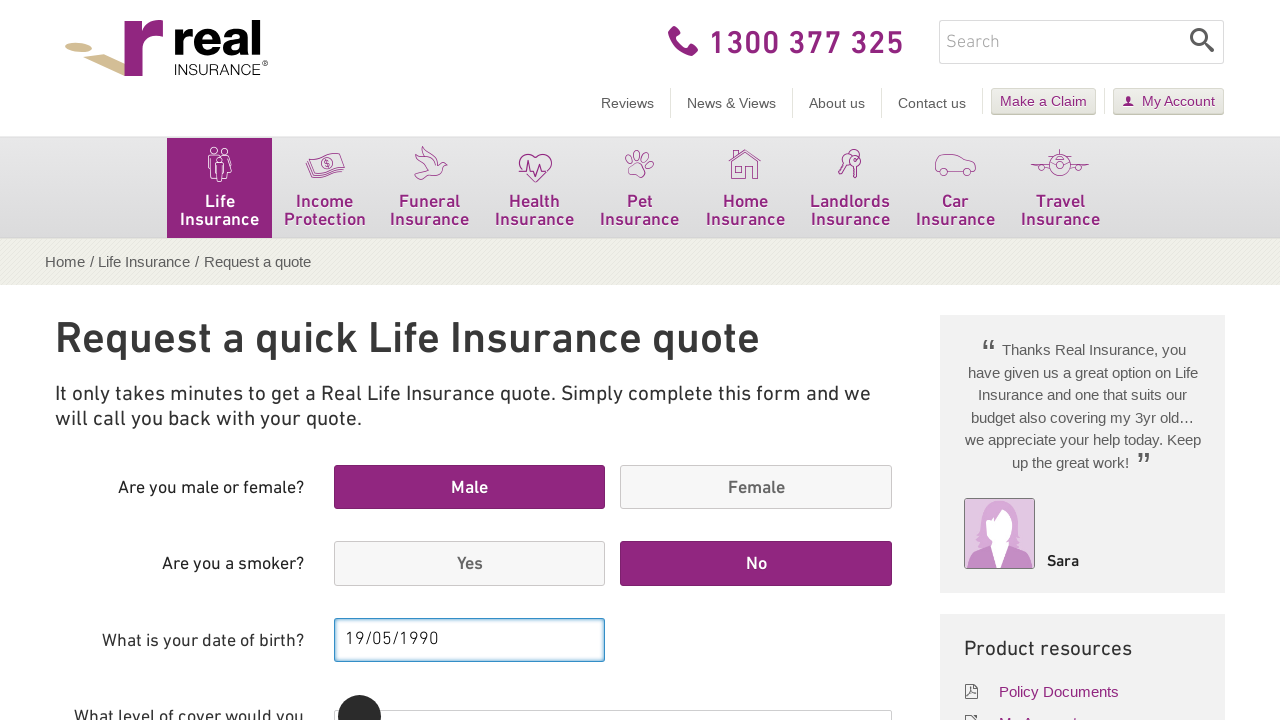